Tests that a resizable UI element can be resized by dragging its resize handle, verifying that the element's dimensions change after the drag operation.

Starting URL: https://seleniumui.moderntester.pl/resizable.php

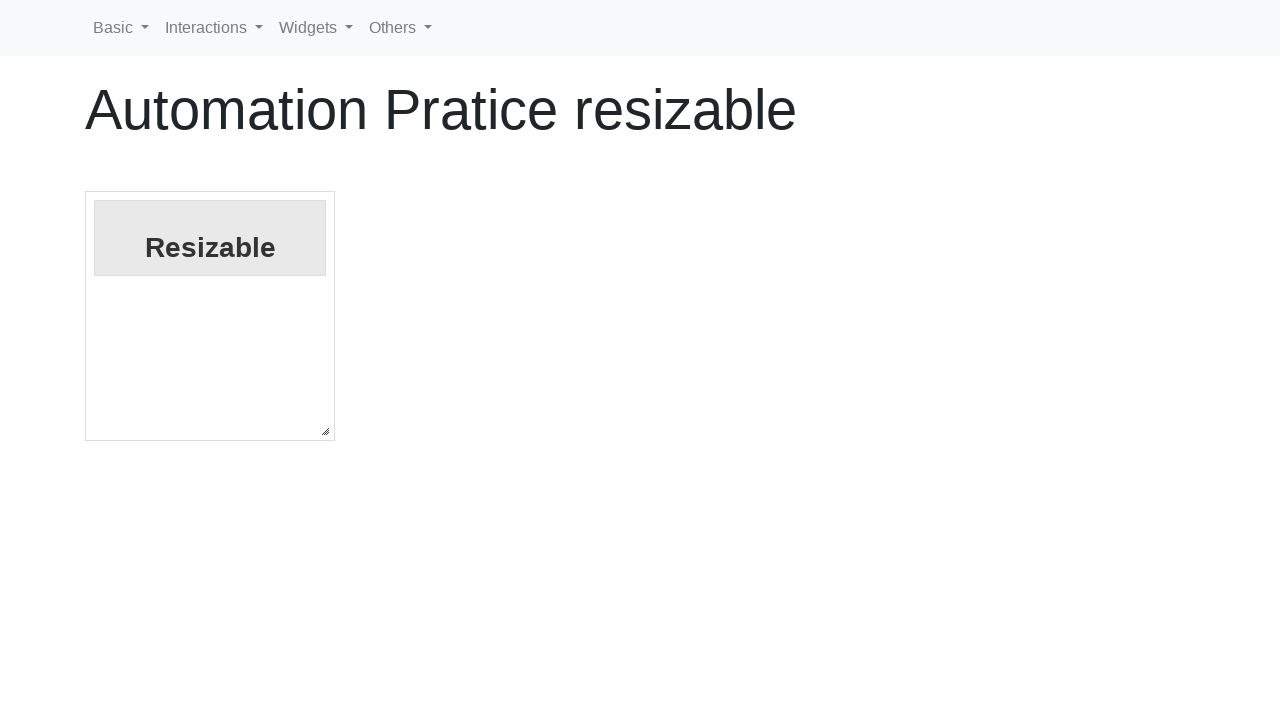

Located the resize handle element
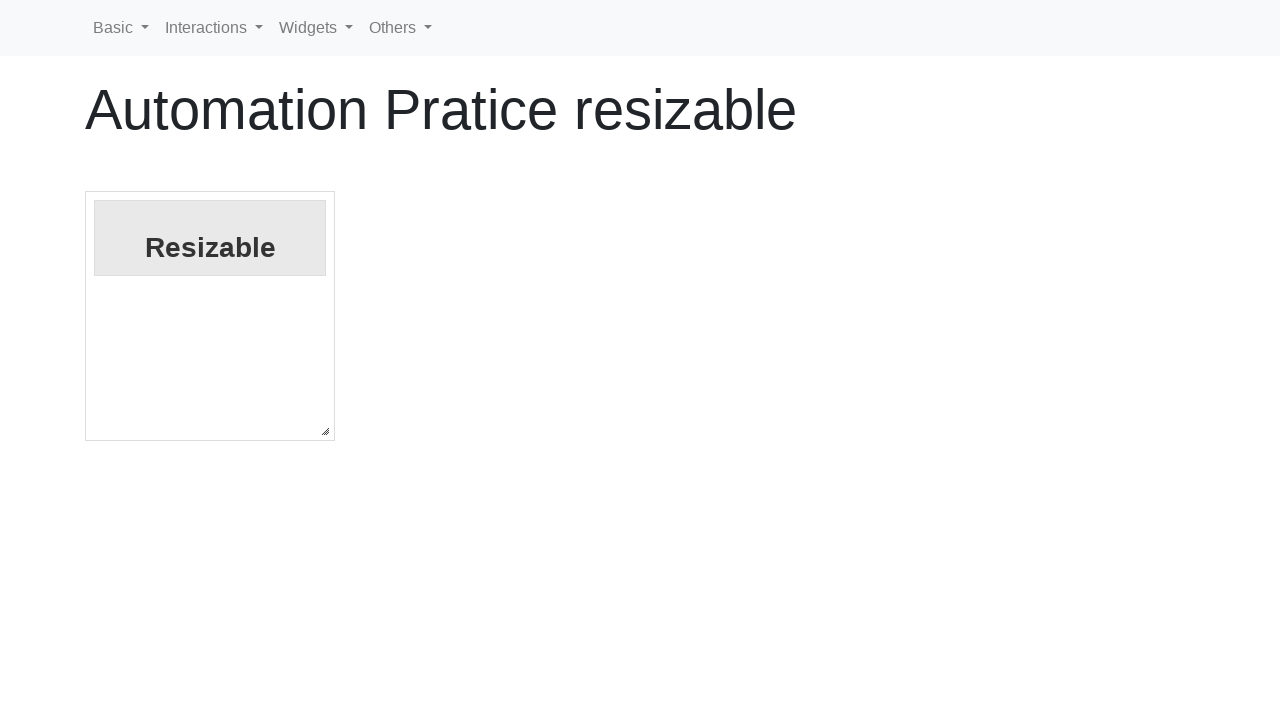

Located the resizable box element
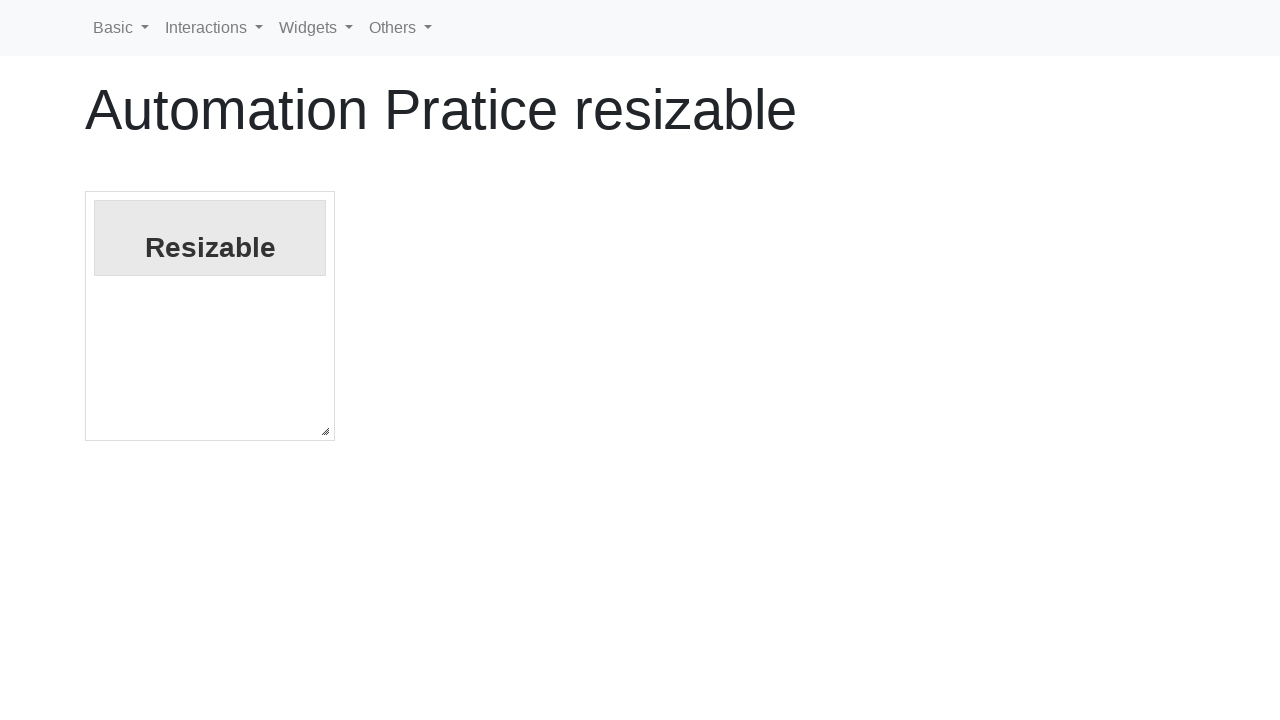

Retrieved initial bounding box of resizable element
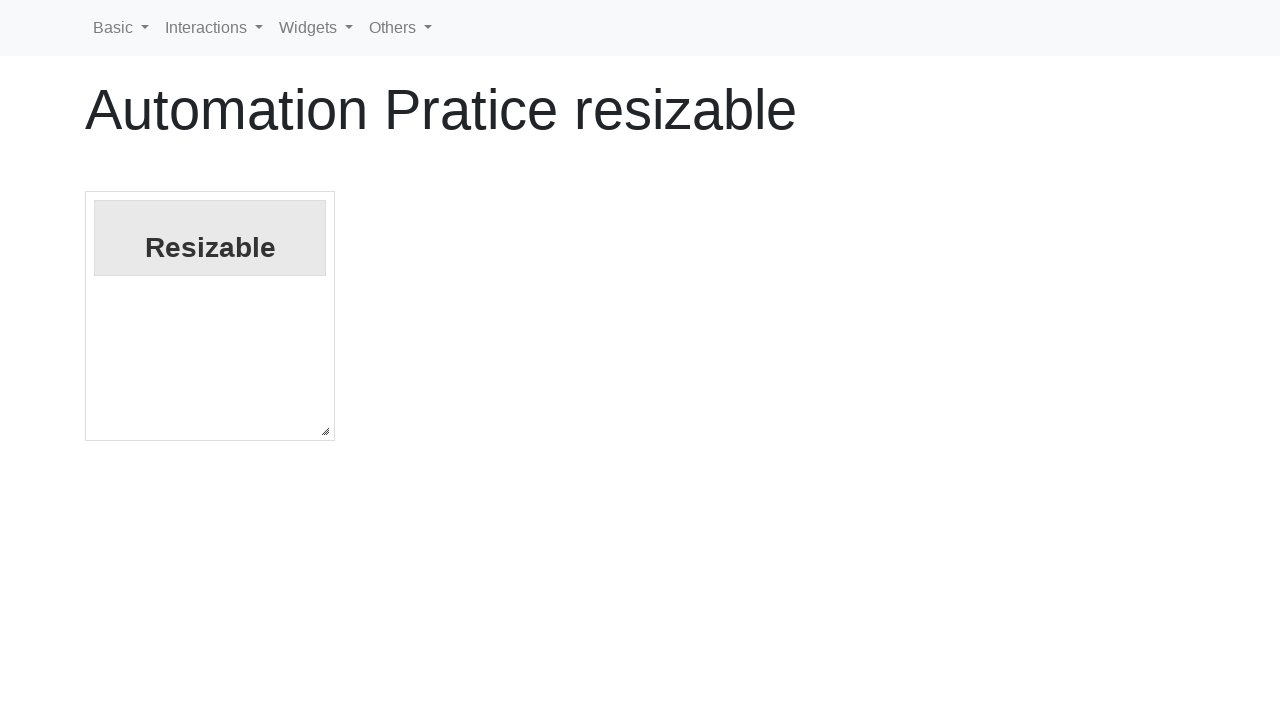

Captured initial dimensions: width=250, height=250
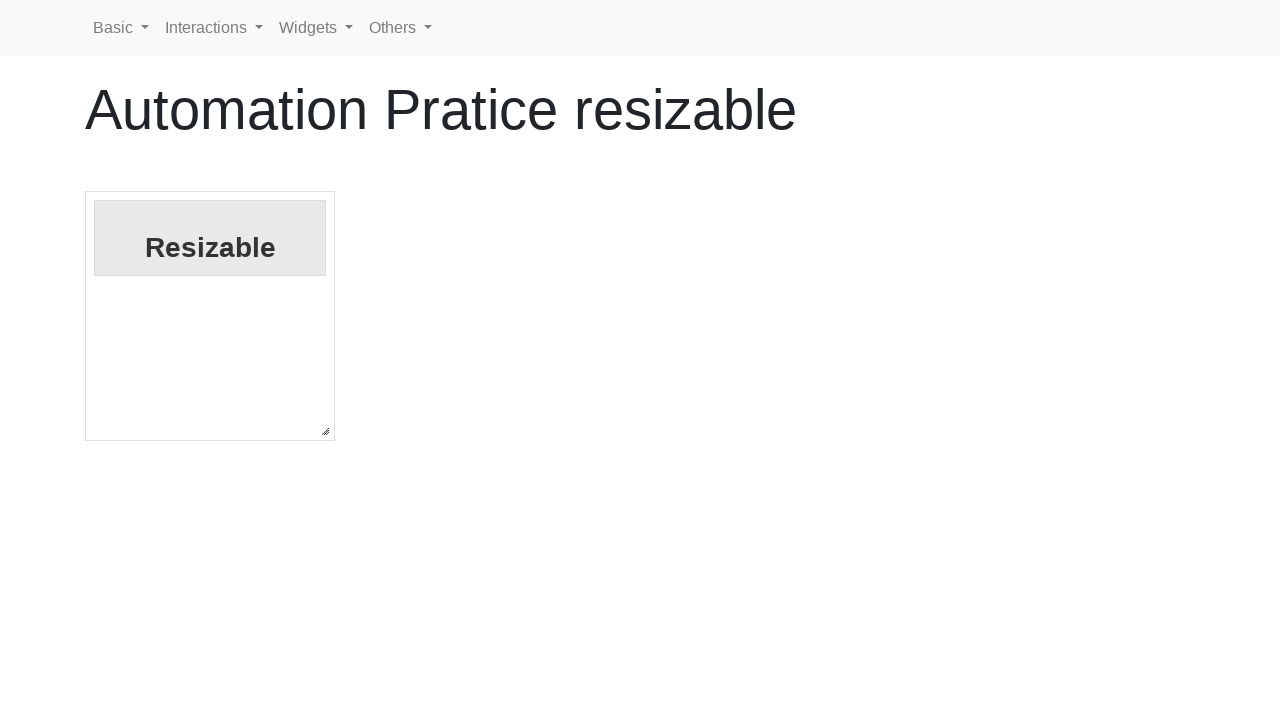

Performed drag operation on resize handle to target position (420, 173) at (737, 596)
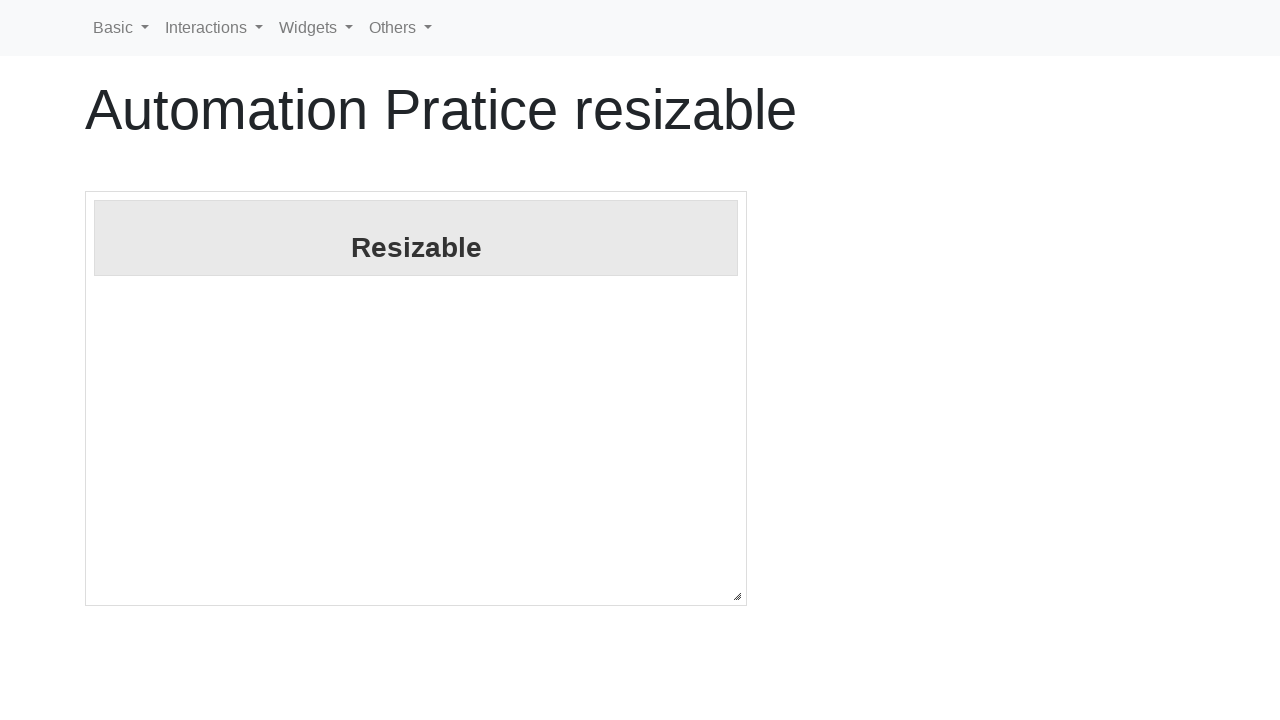

Retrieved bounding box of resize handle for mouse actions
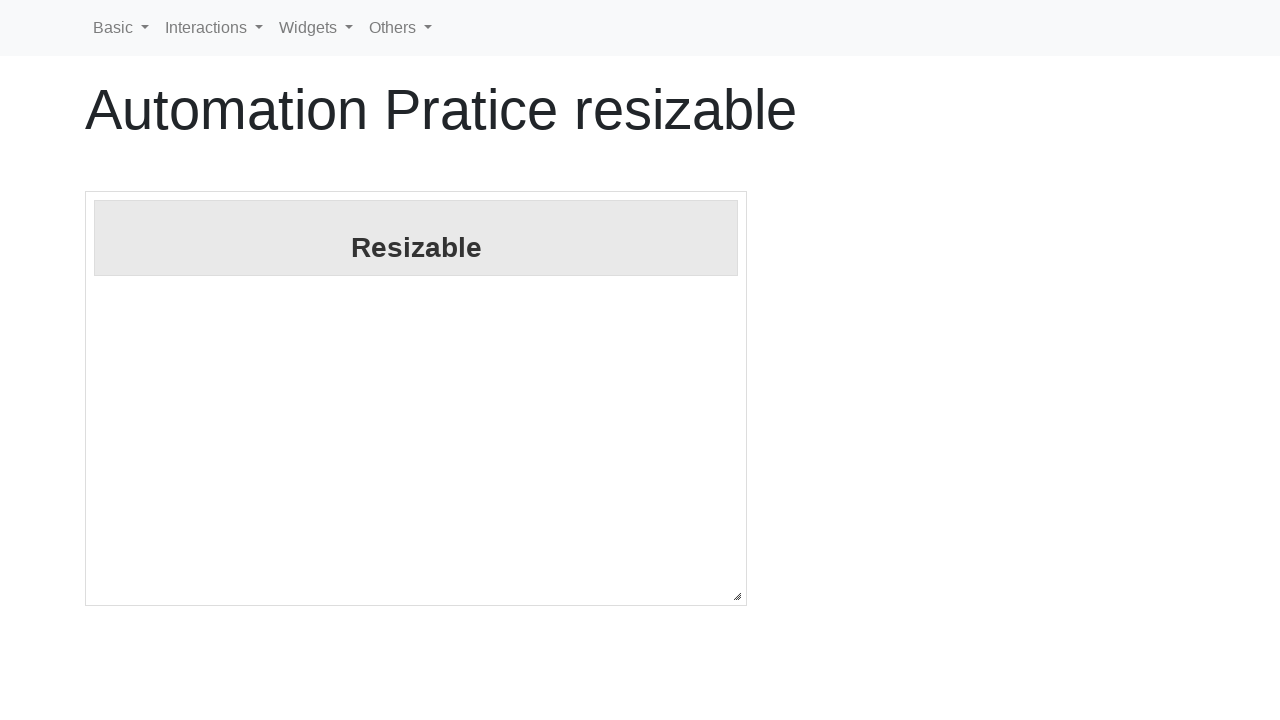

Calculated mouse start position: (737.0, 596.1875)
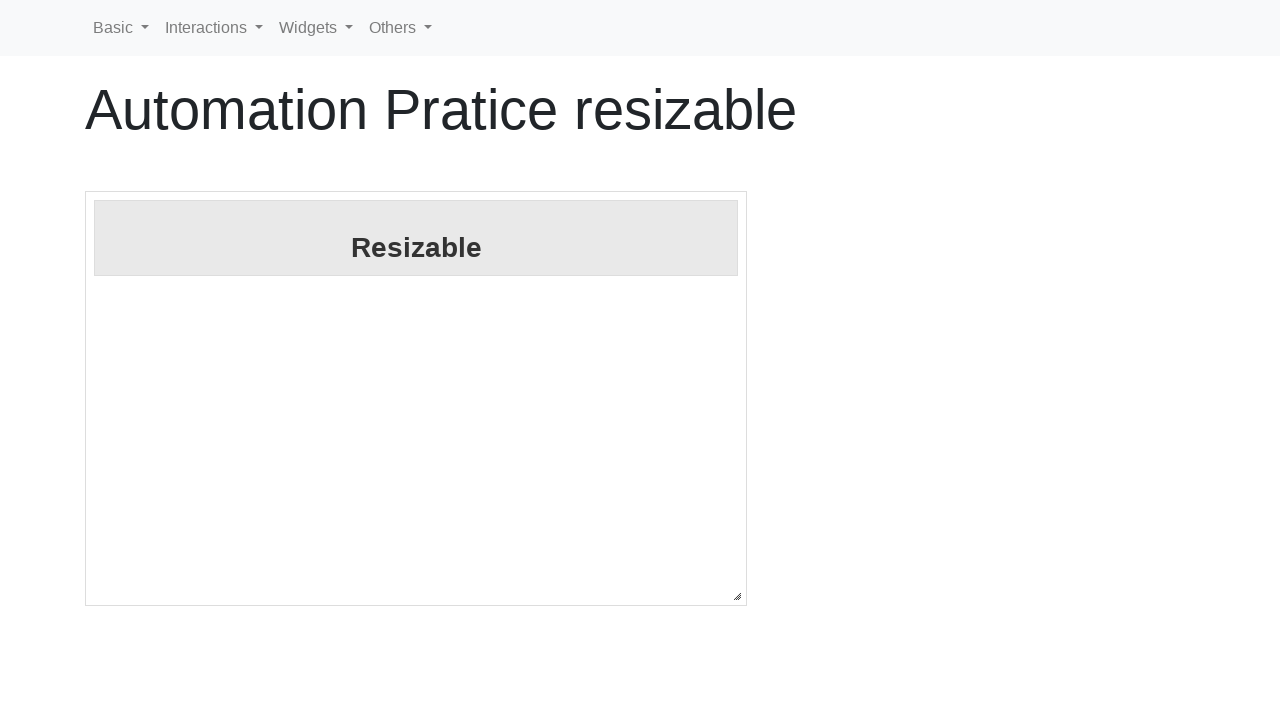

Moved mouse to resize handle center position at (737, 596)
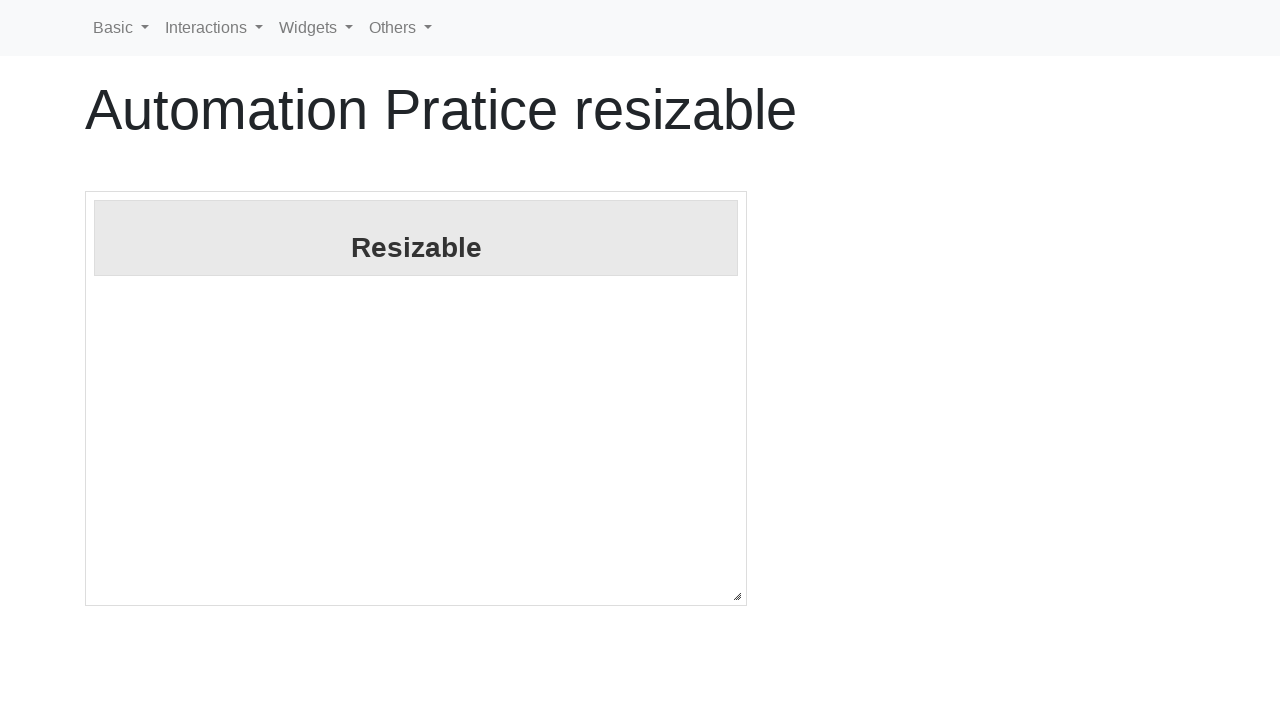

Pressed mouse button down on resize handle at (737, 596)
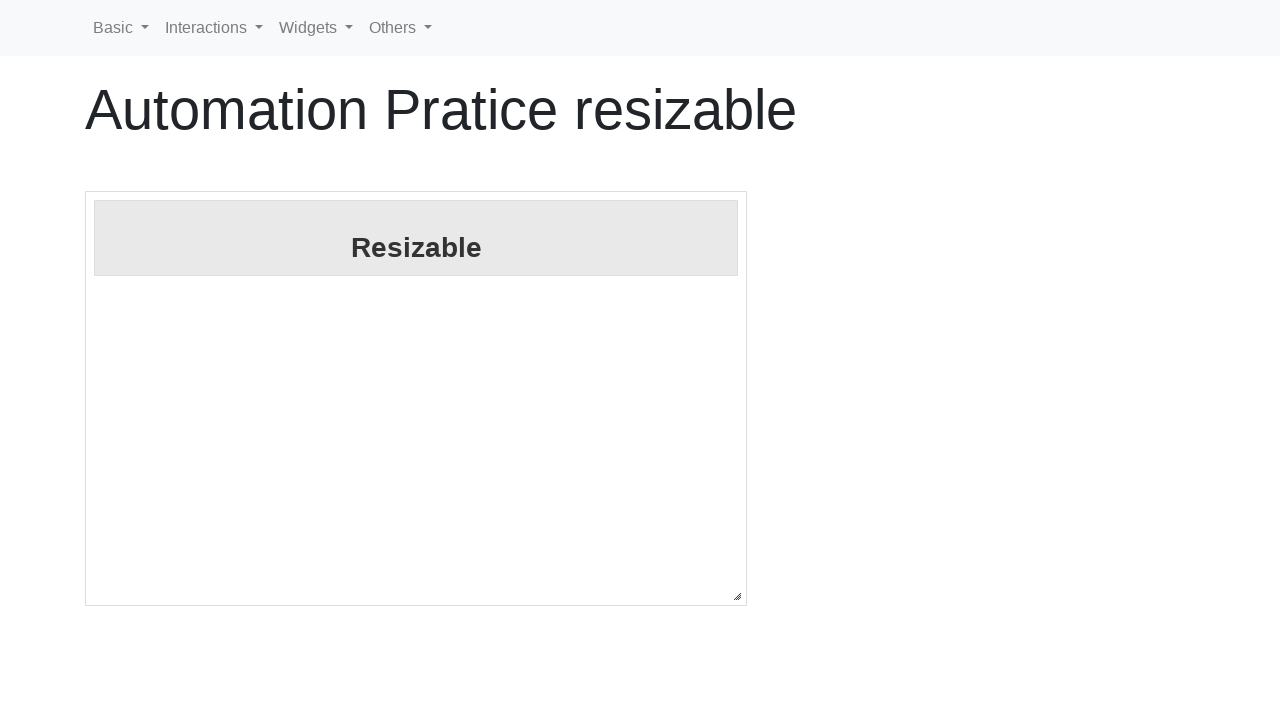

Dragged mouse to new position (offset +420, +173) at (1157, 769)
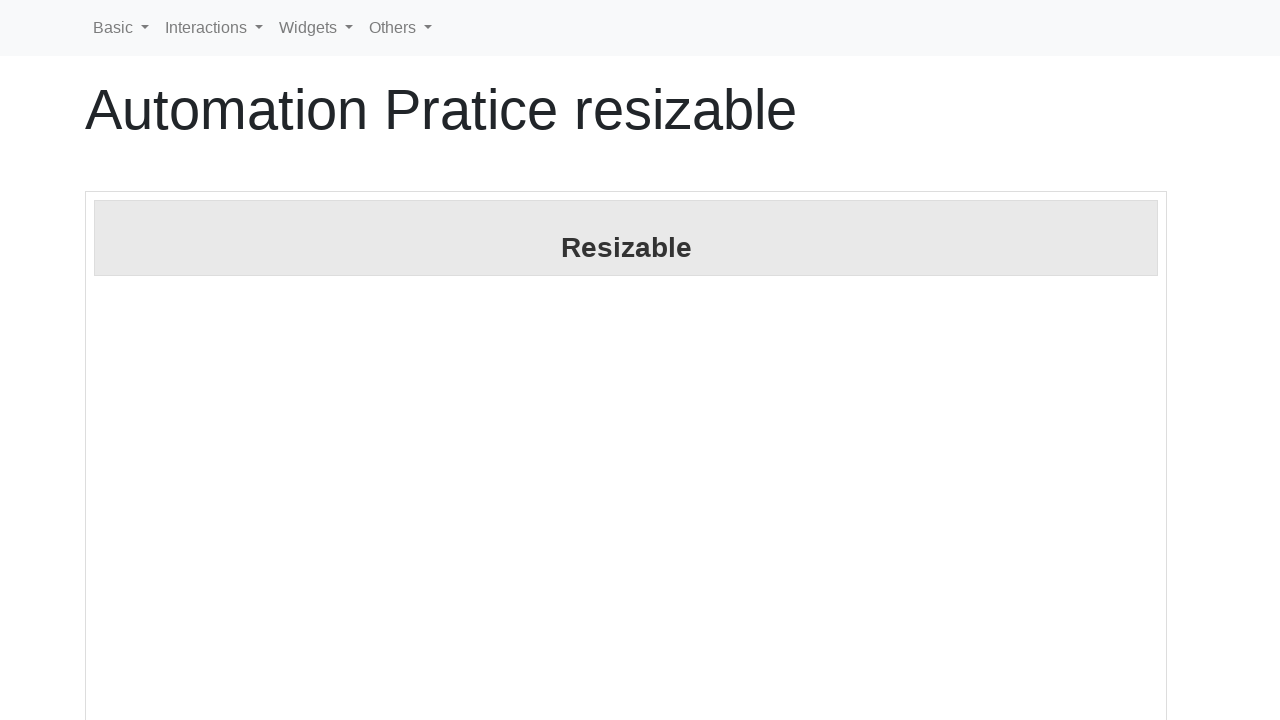

Released mouse button to complete drag operation at (1157, 769)
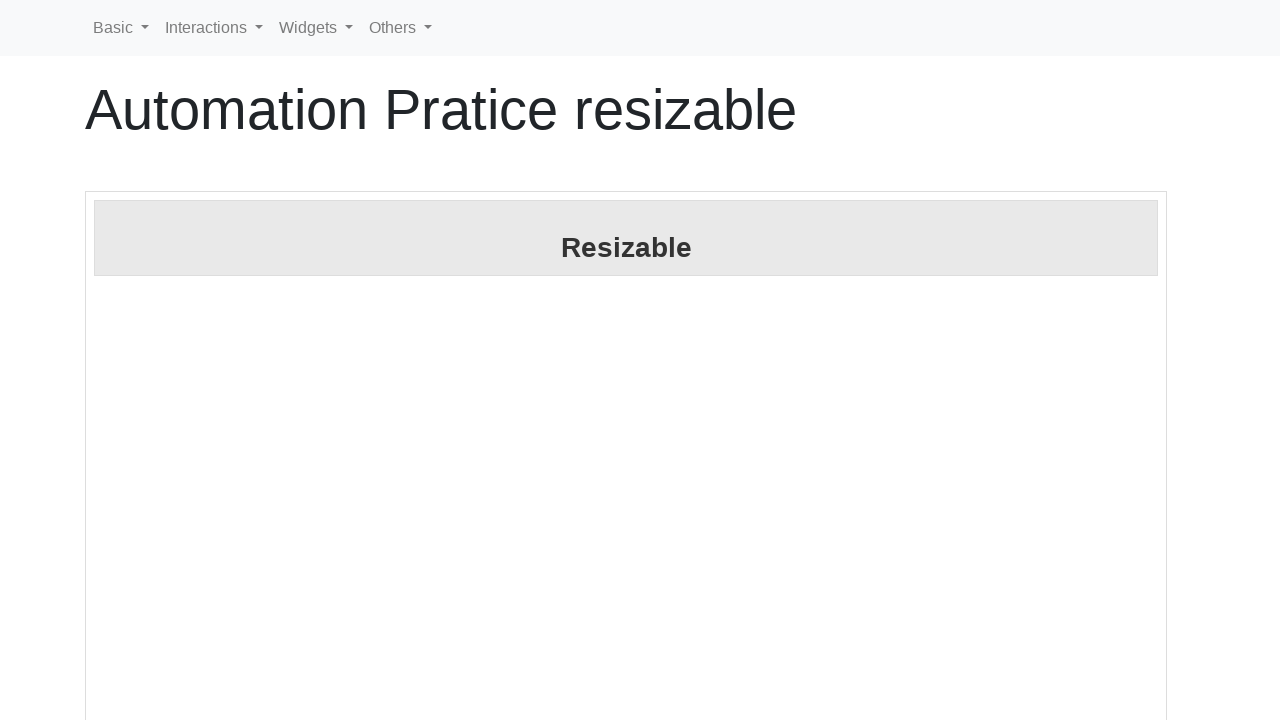

Waited 500ms for resize animation to complete
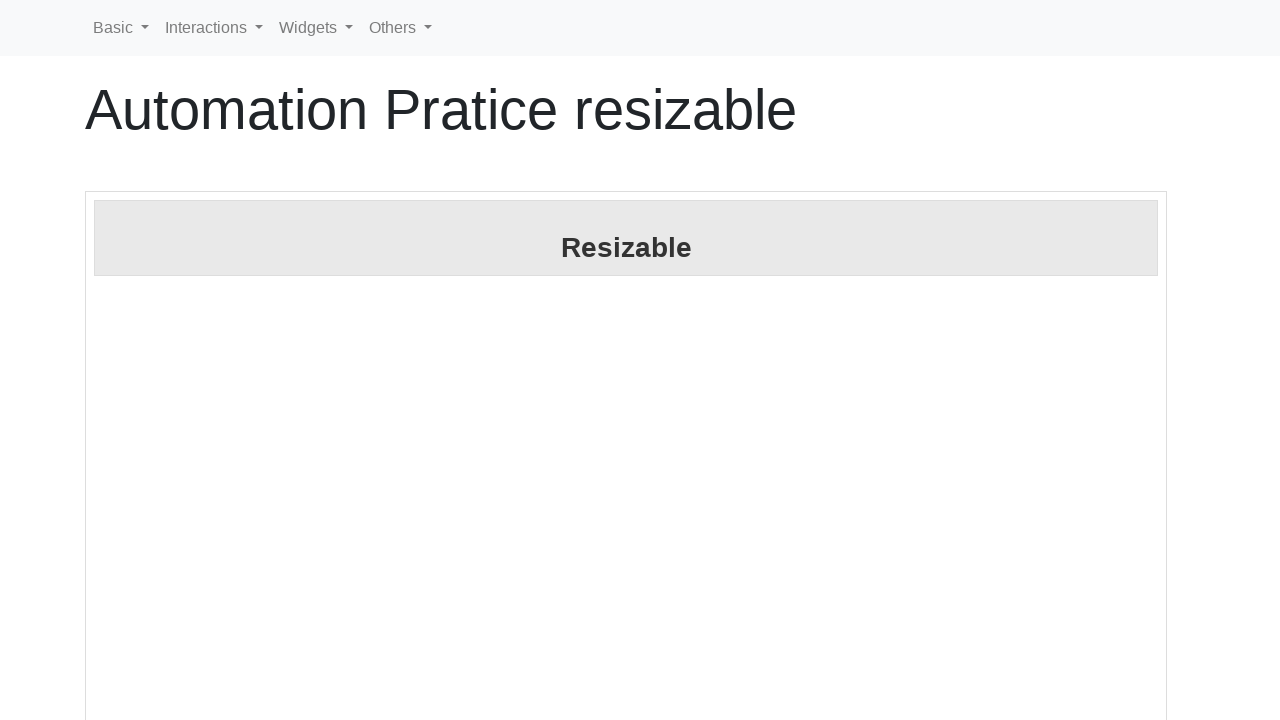

Retrieved new bounding box of resizable element after resize
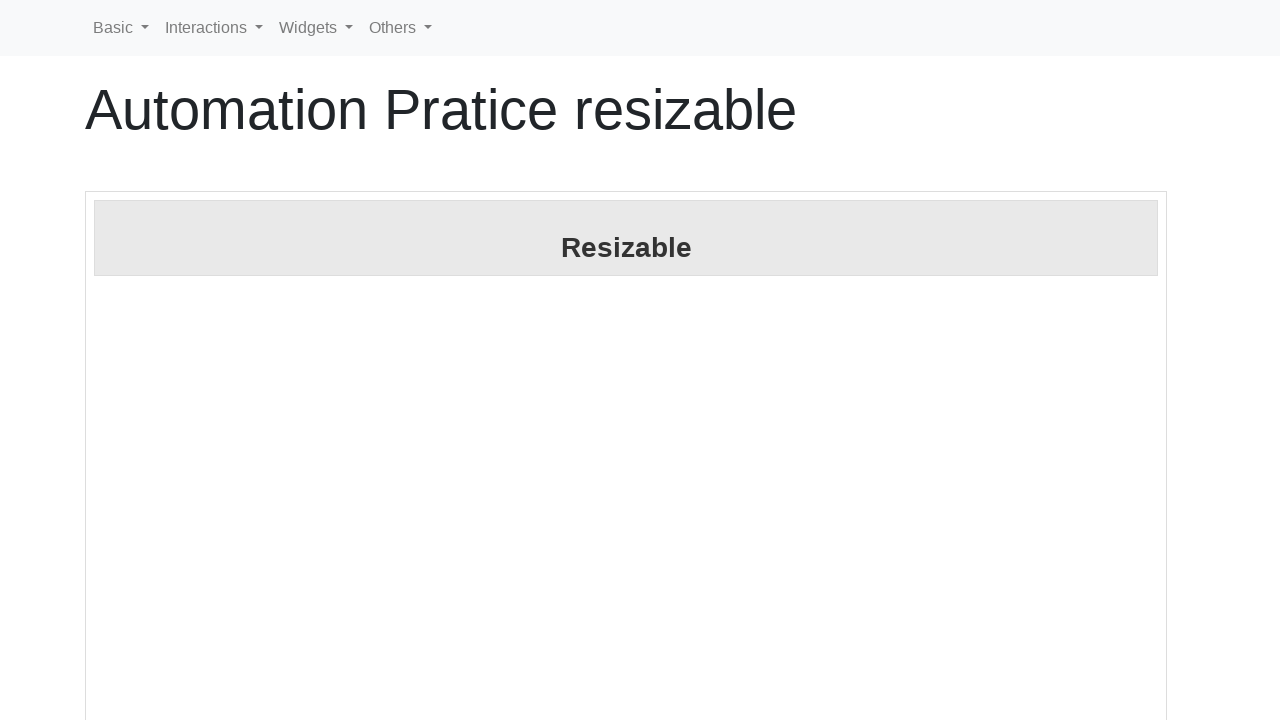

Verified element was resized: new dimensions width=1082, height=588
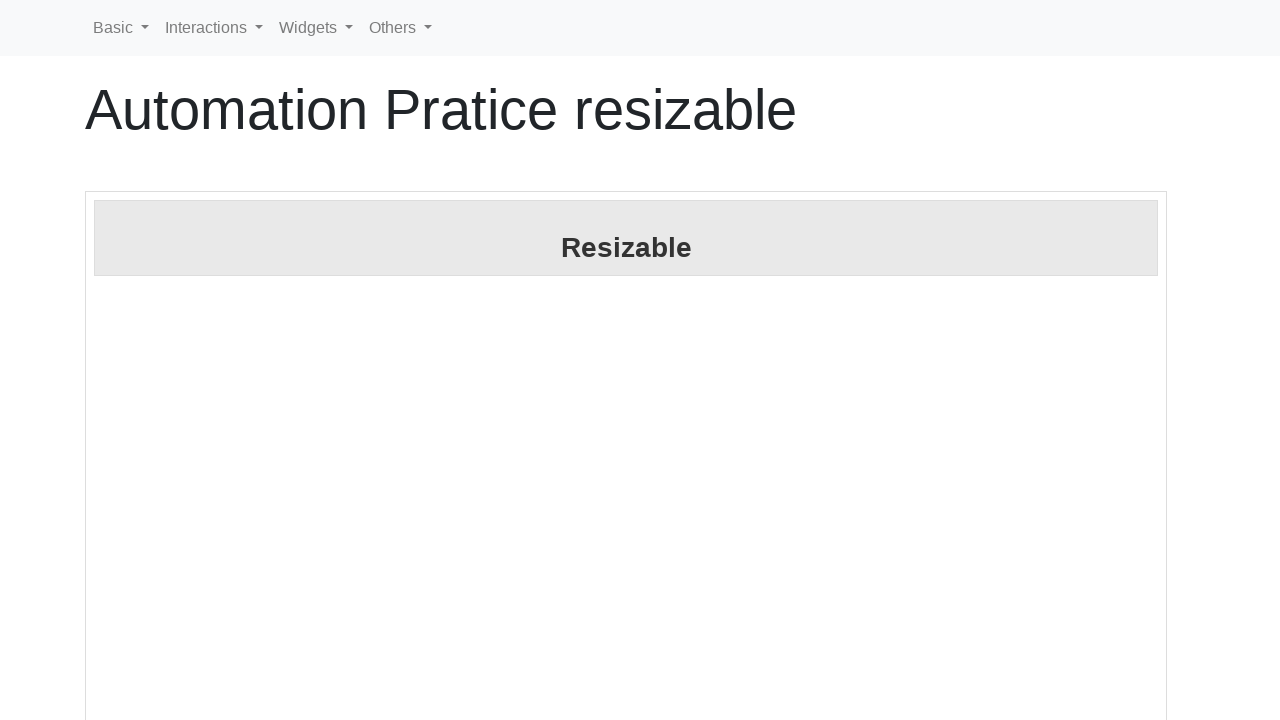

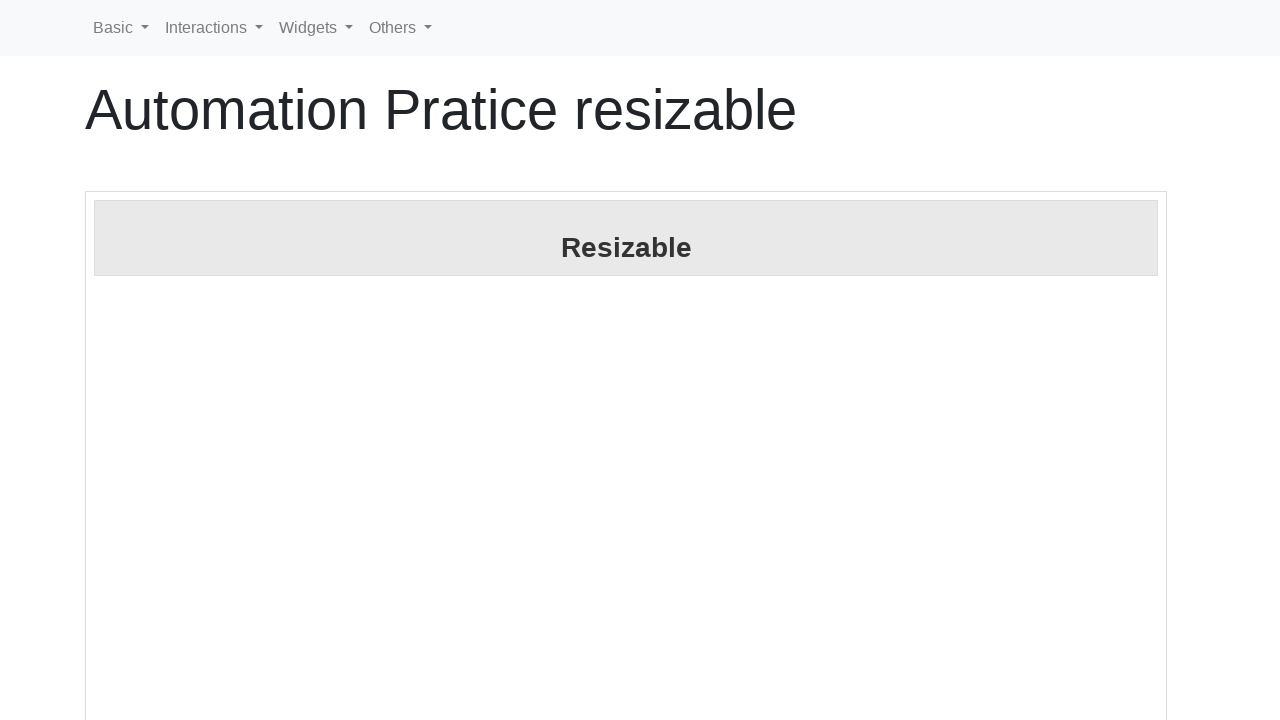